Navigates to a mortgage calculator website, scrolls down to find the share button, clicks it, and then scrolls back up

Starting URL: https://www.mortgagecalculator.org

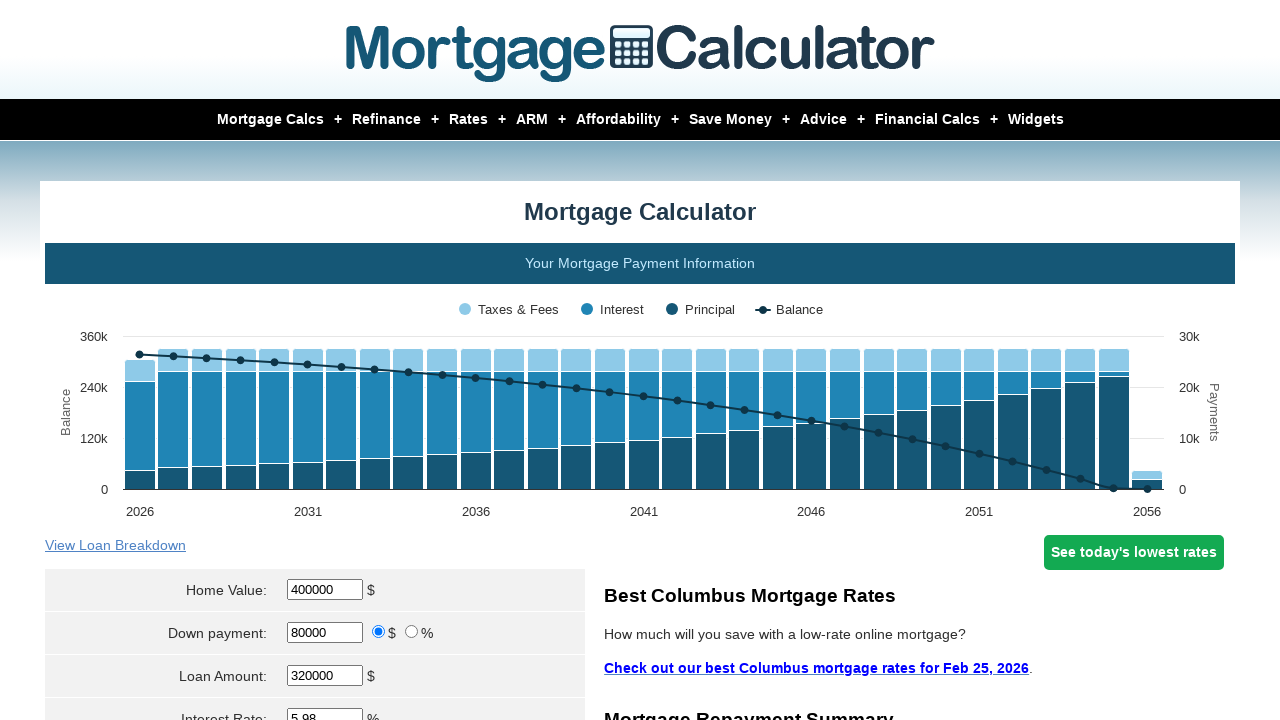

Scrolled to share button element
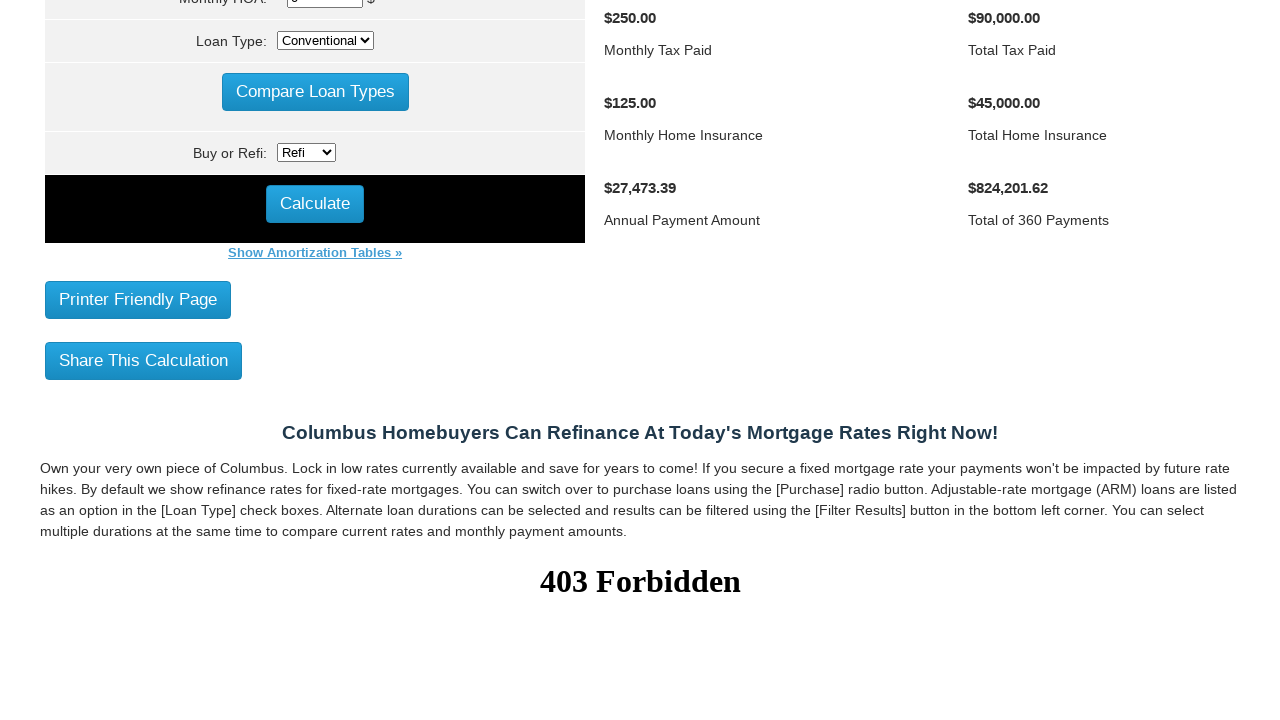

Clicked on the share button at (144, 360) on xpath=//*[@id='share_button']
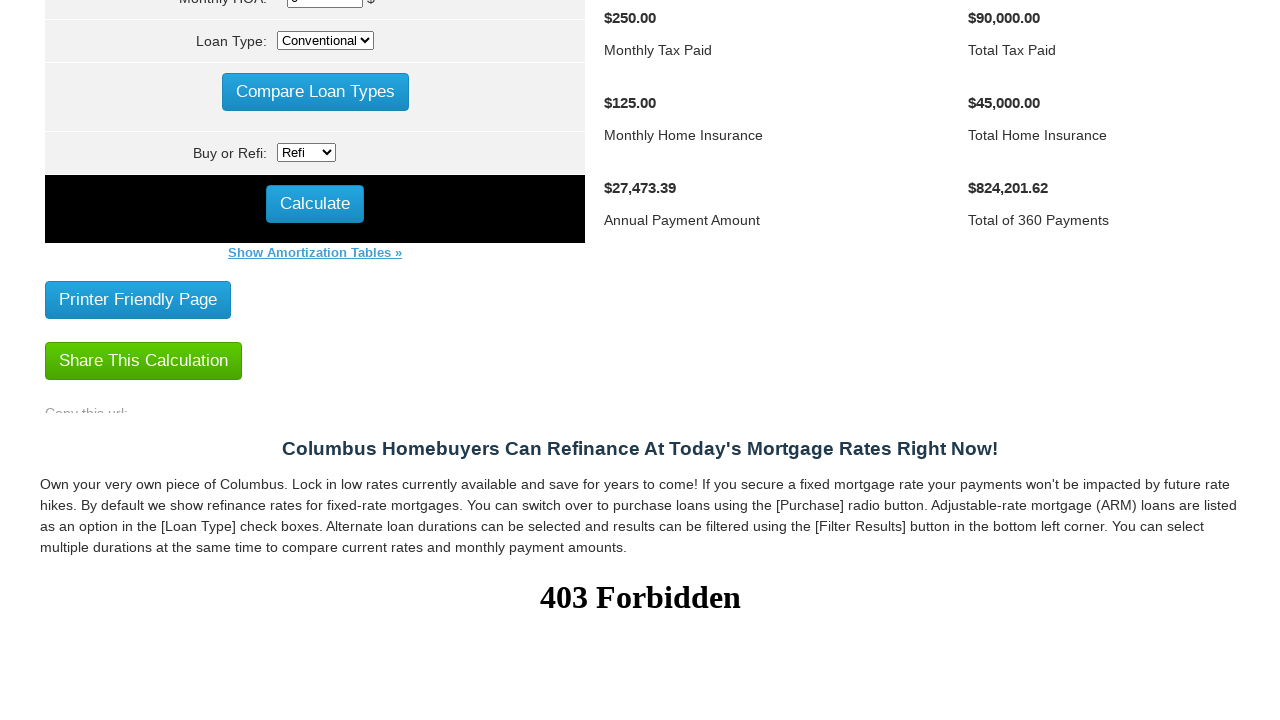

Scrolled up 400 pixels
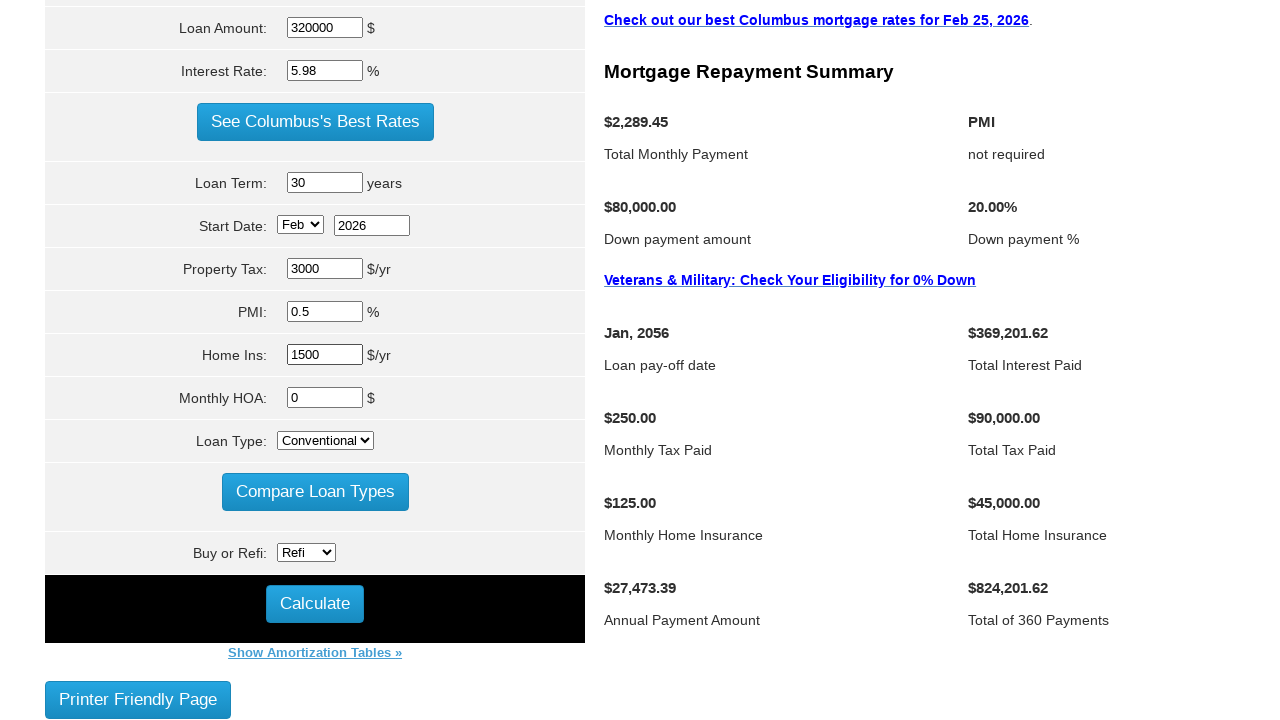

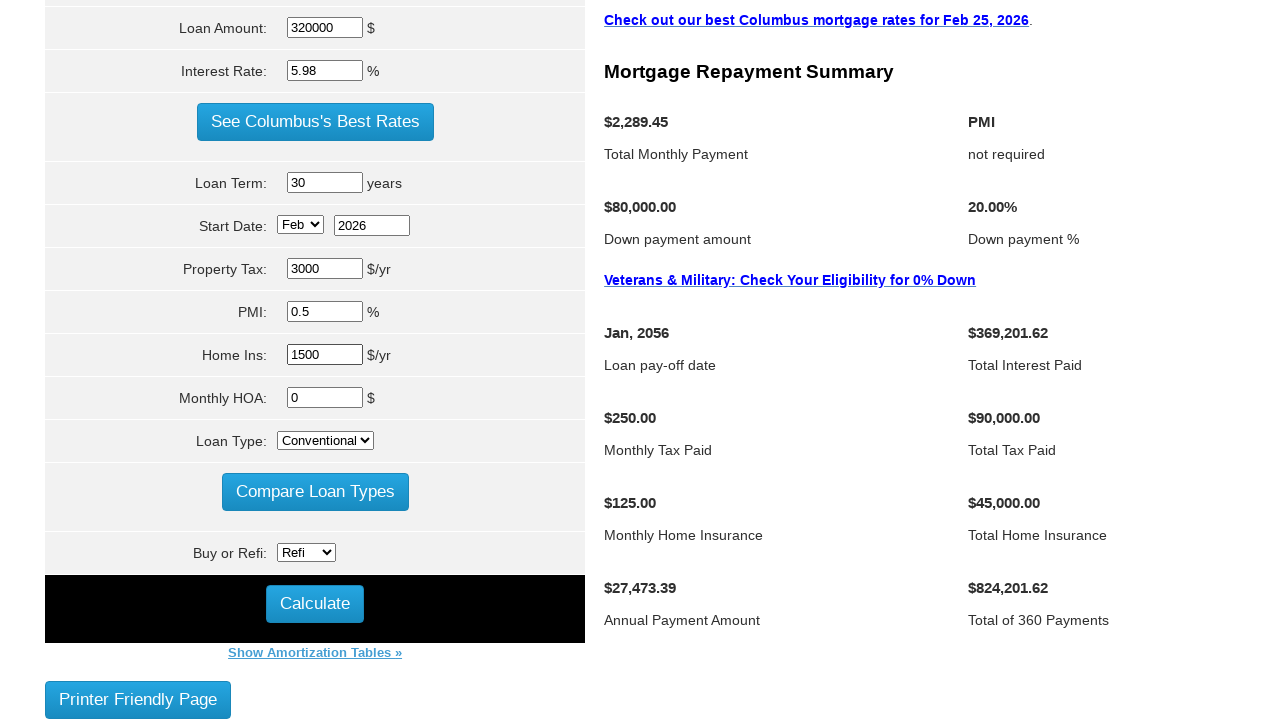